Tests adding the first laptop product to the shopping cart on Demoblaze demo e-commerce site, verifies the "Product added" alert appears, then navigates to the cart and verifies the product is visible.

Starting URL: https://www.demoblaze.com

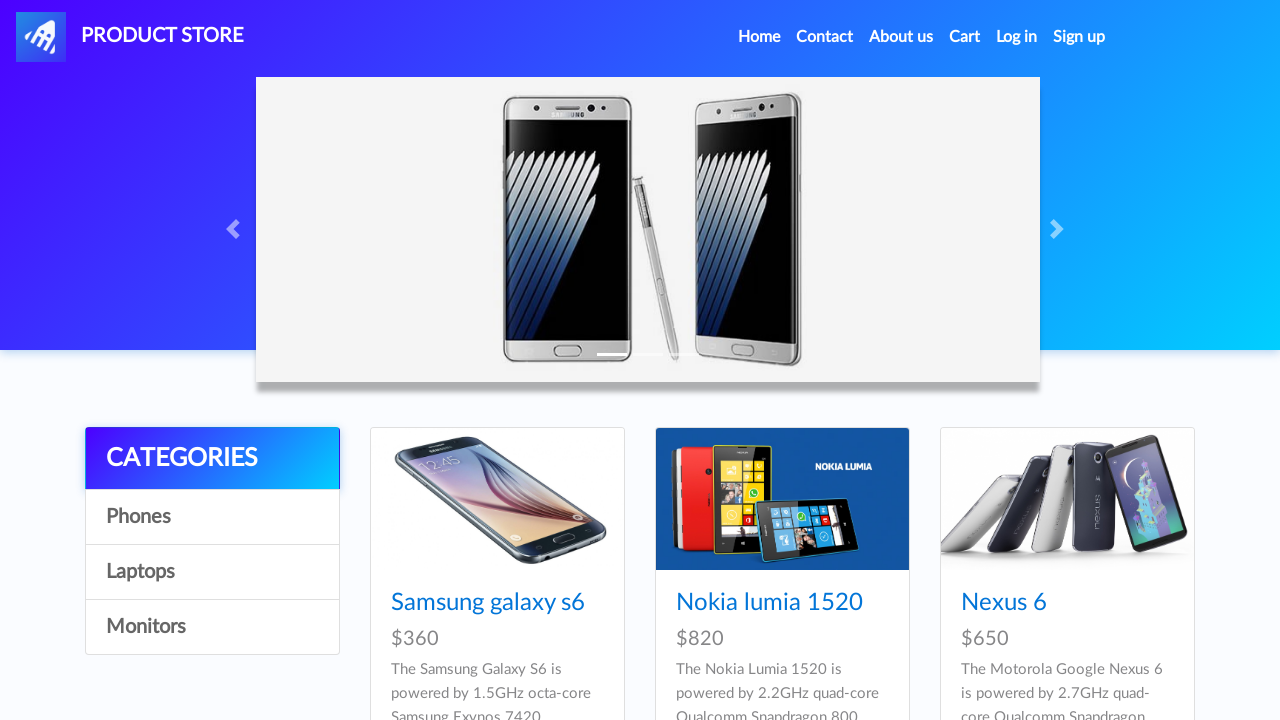

Clicked on Laptops category in the sidebar at (212, 572) on a:has-text('Laptops')
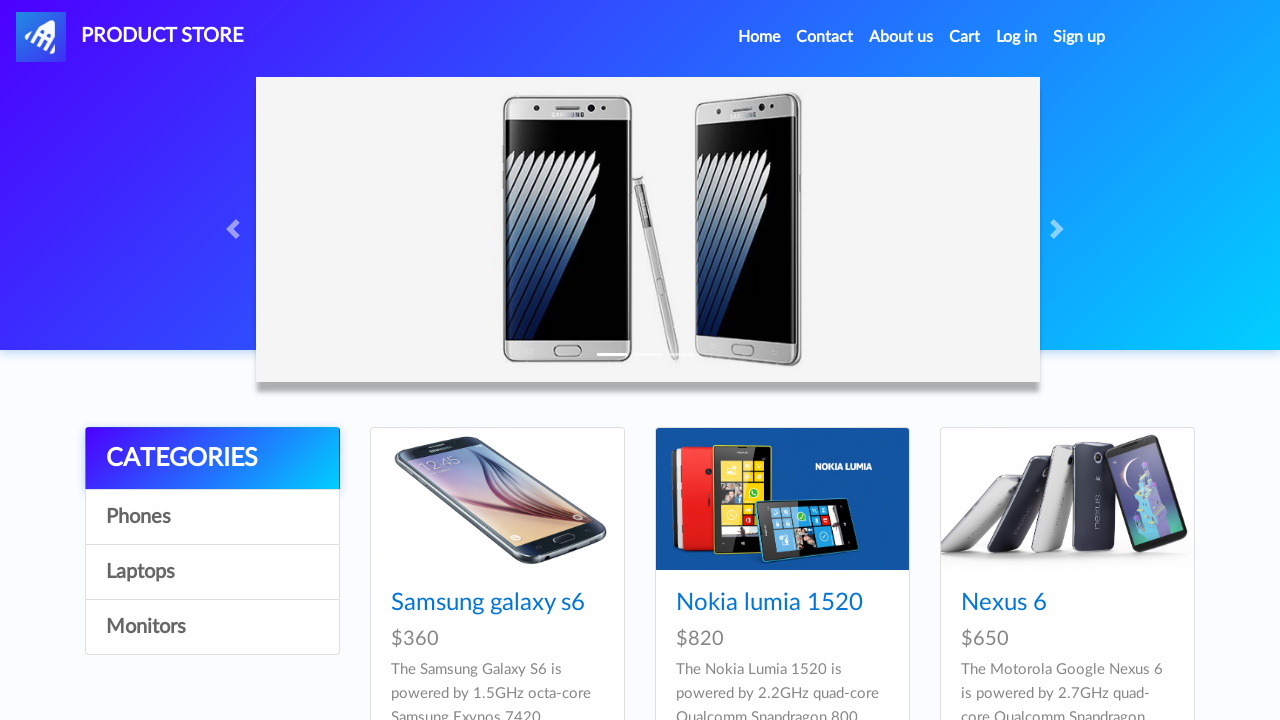

Waited for laptop products to load
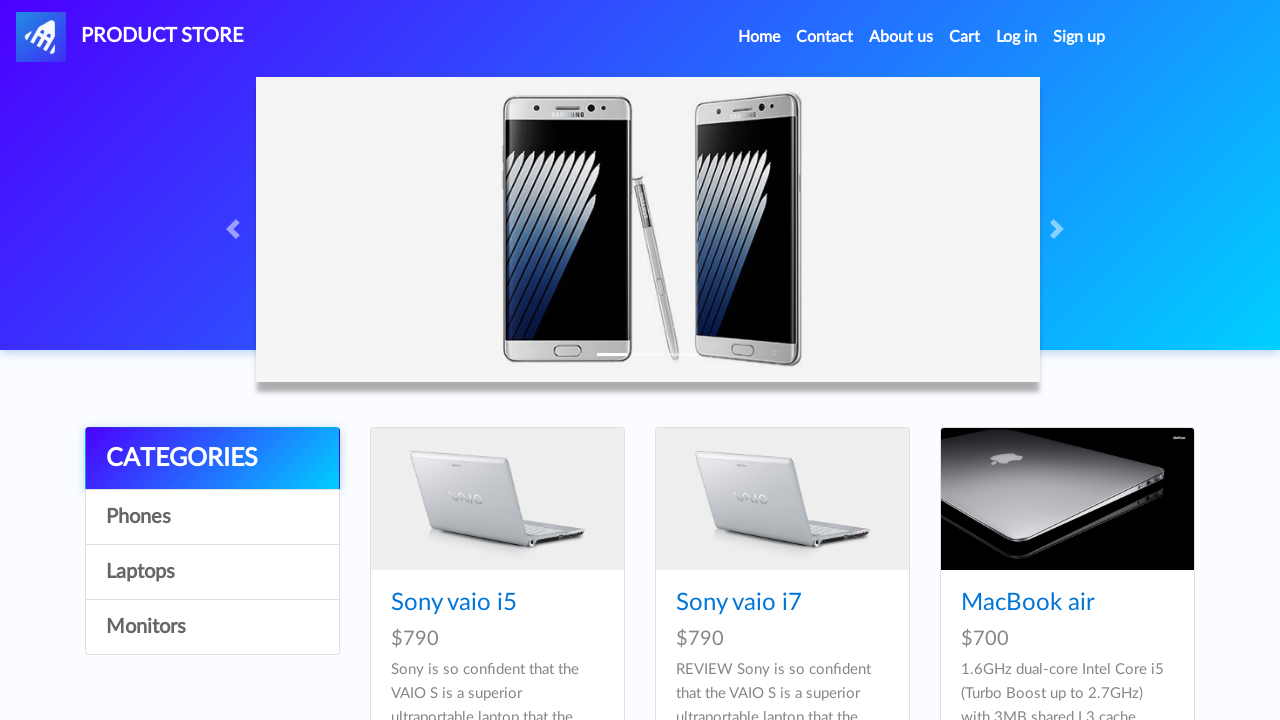

Clicked on the first laptop product at (454, 603) on .card-title a >> nth=0
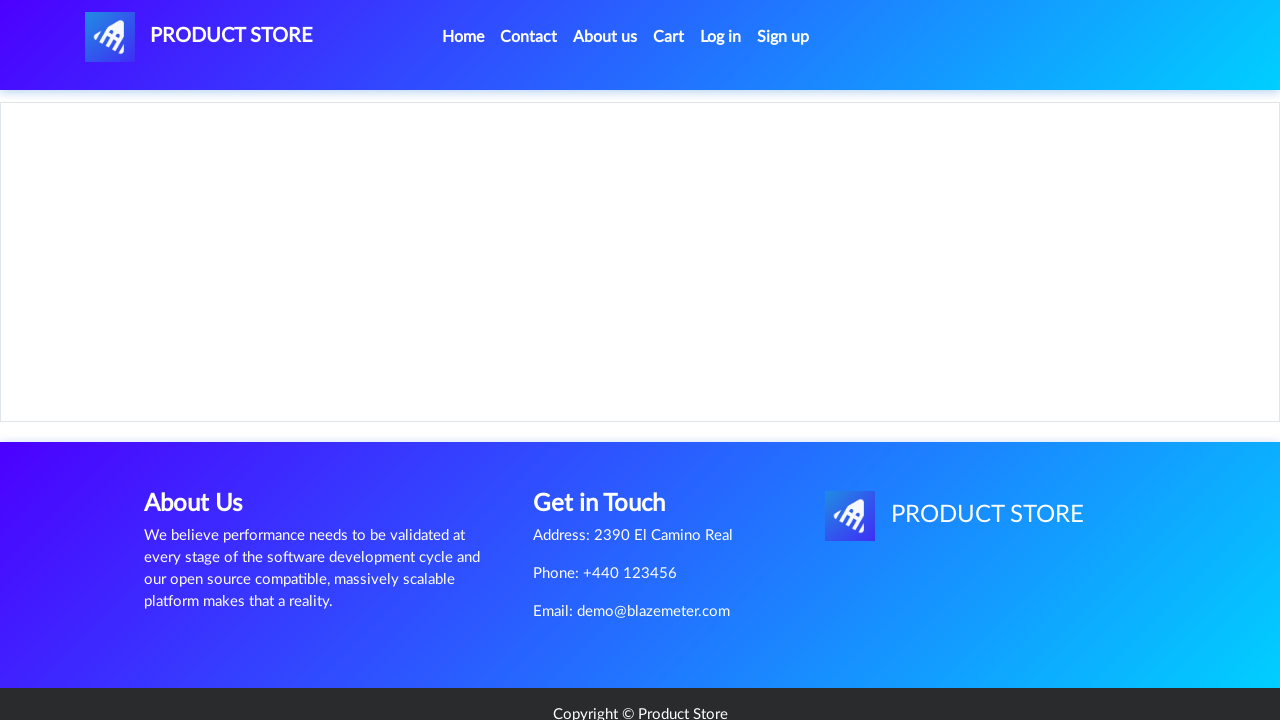

Product detail page loaded
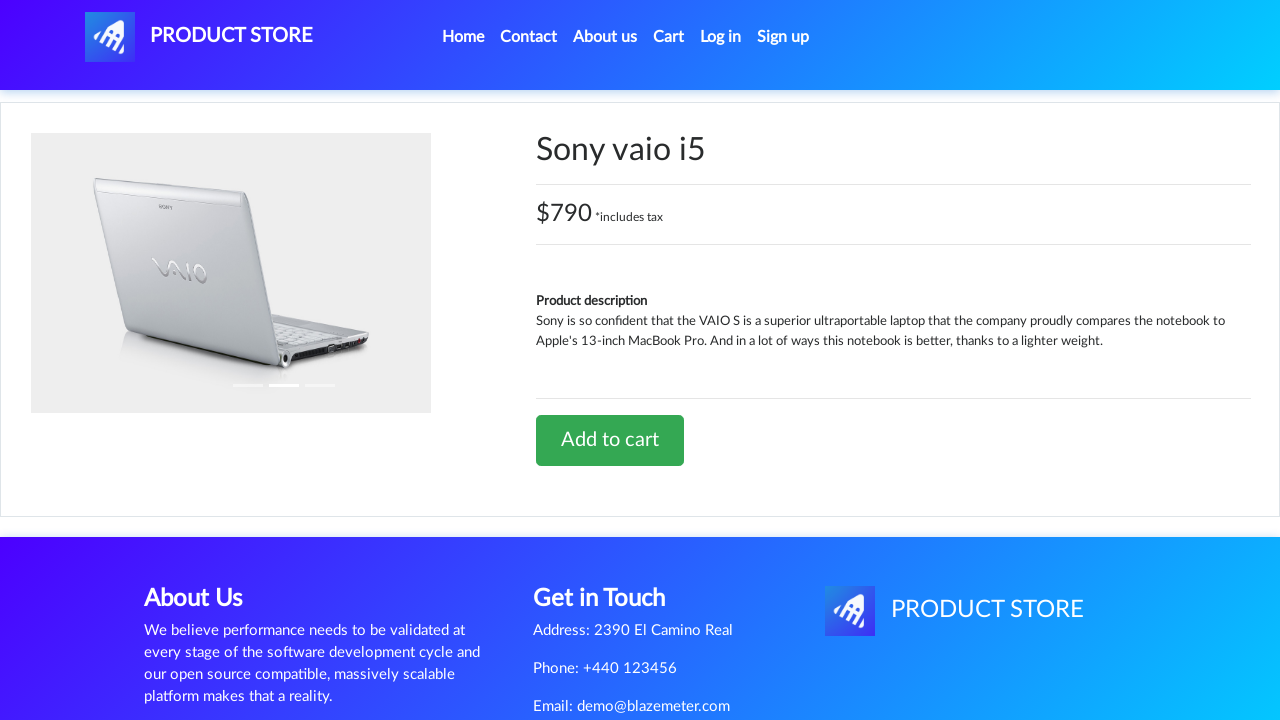

Retrieved product model: Sony vaio i5
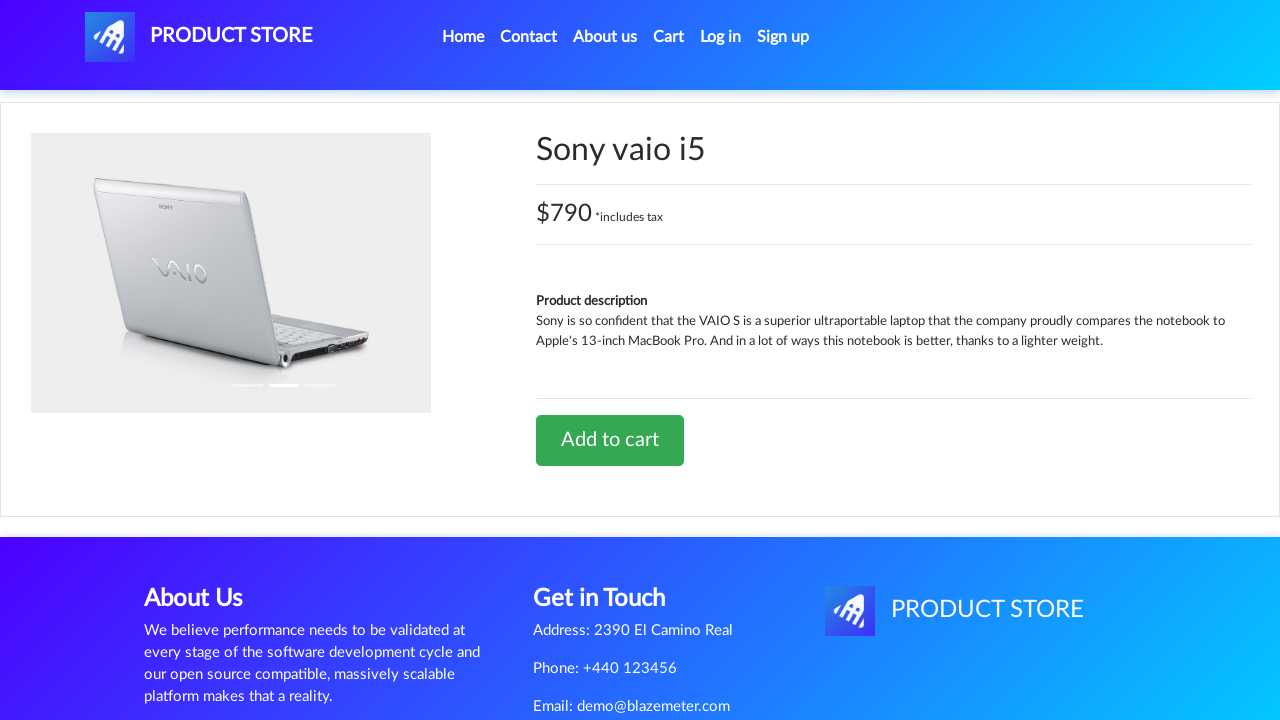

Retrieved product price: $790 *includes tax
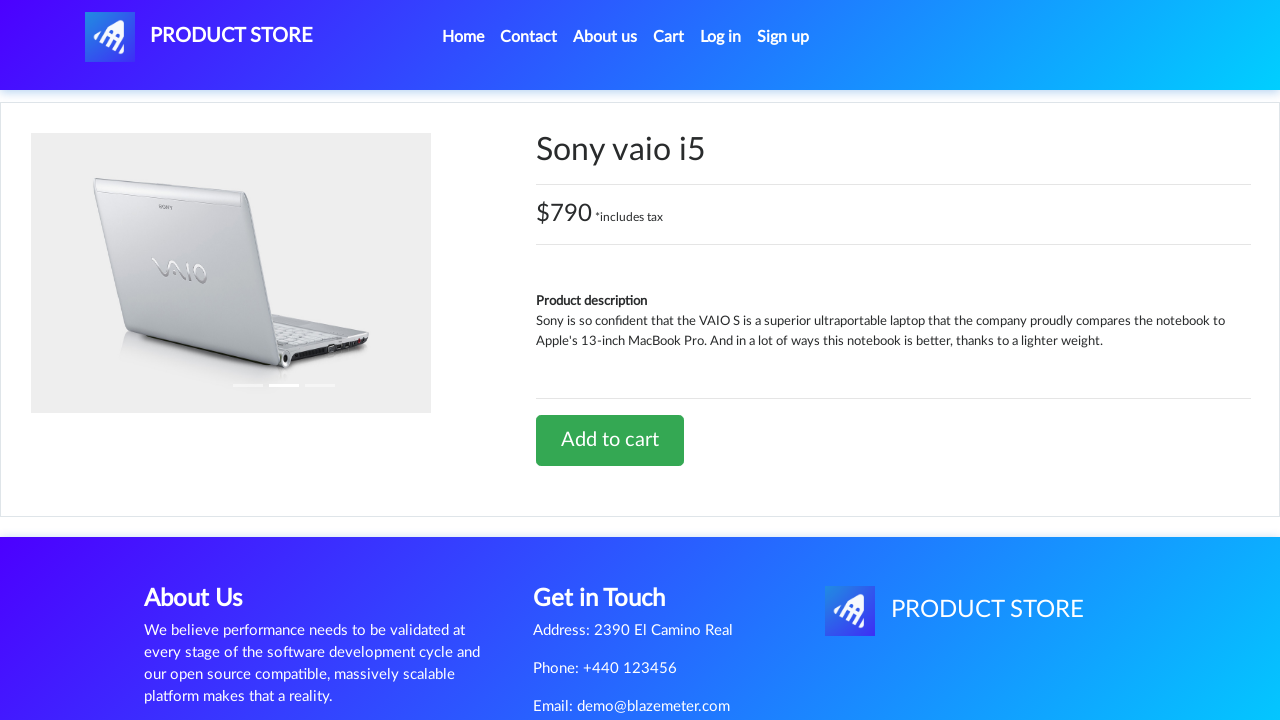

Clicked Add to Cart button at (610, 440) on a:has-text('Add to cart')
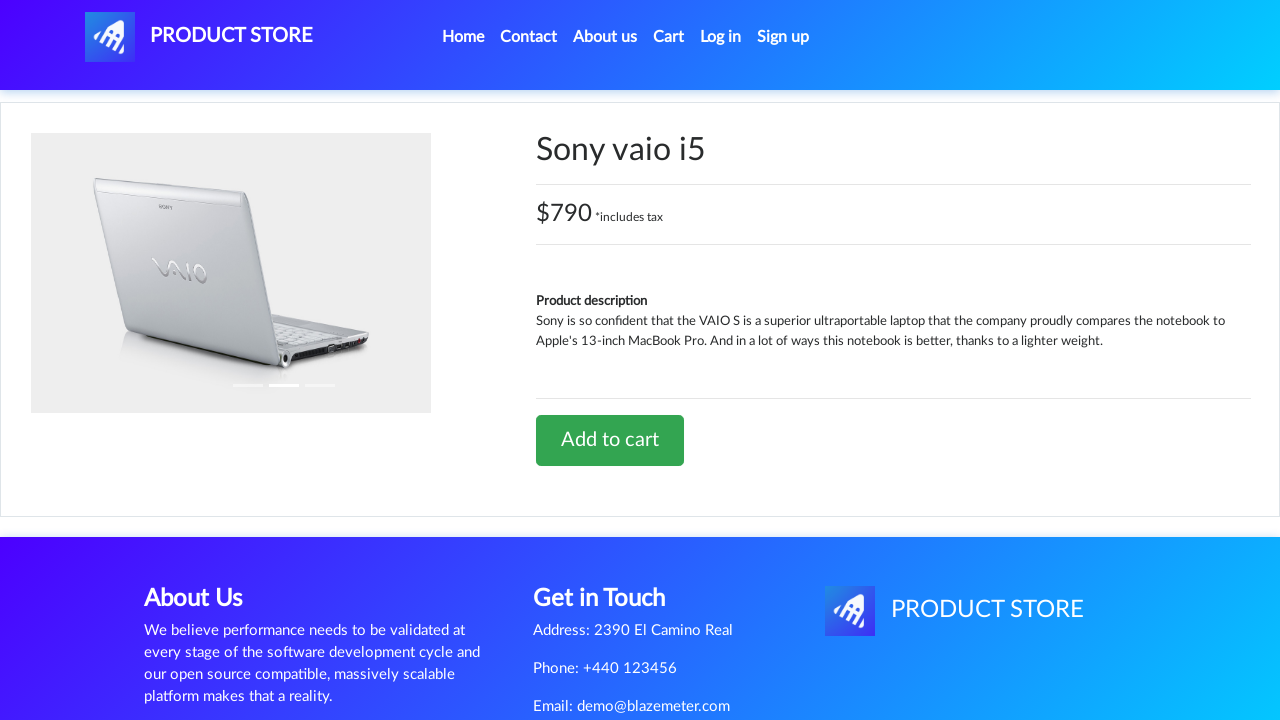

Set up dialog handler to accept alerts
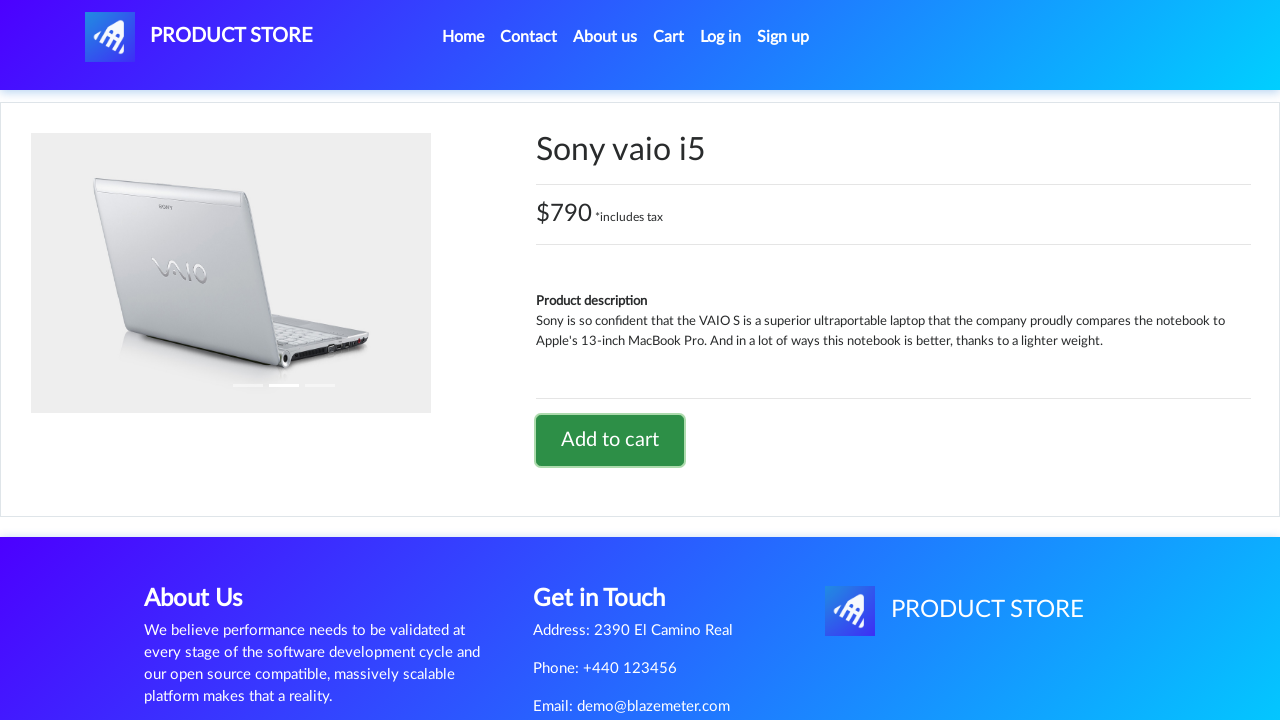

Waited for Product added alert to appear and be dismissed
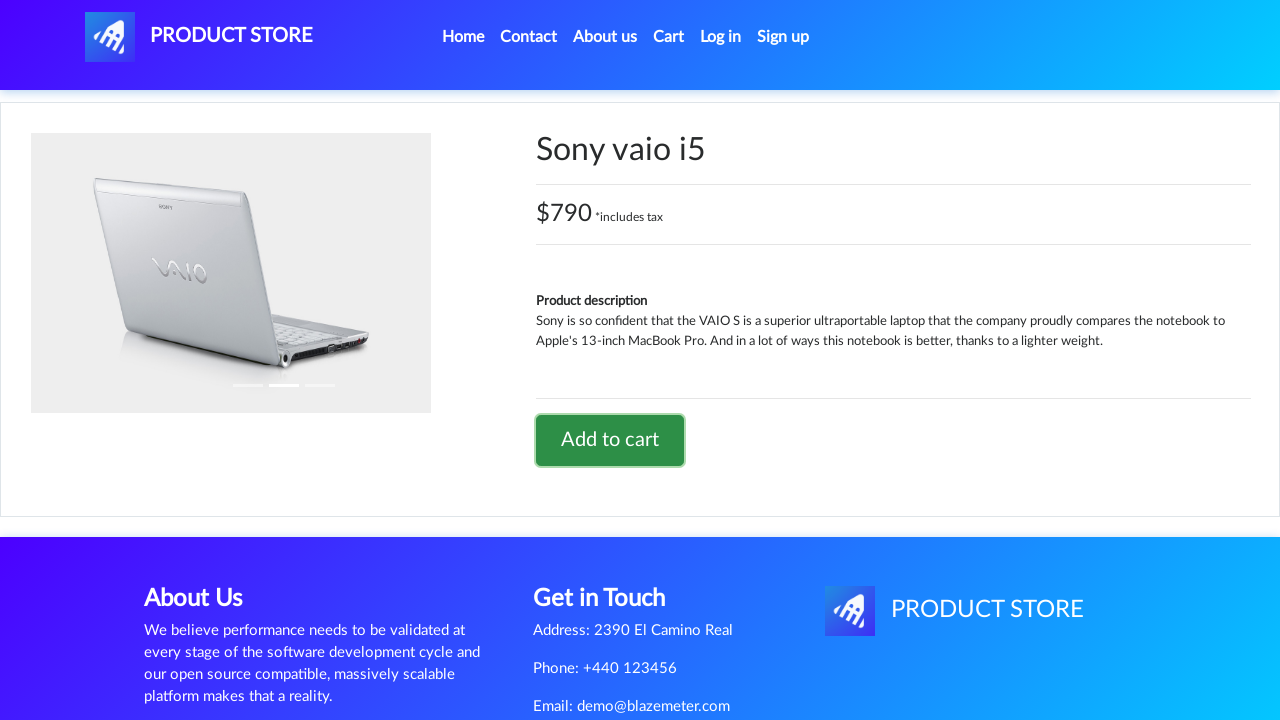

Clicked on Cart menu link at (669, 37) on a#cartur
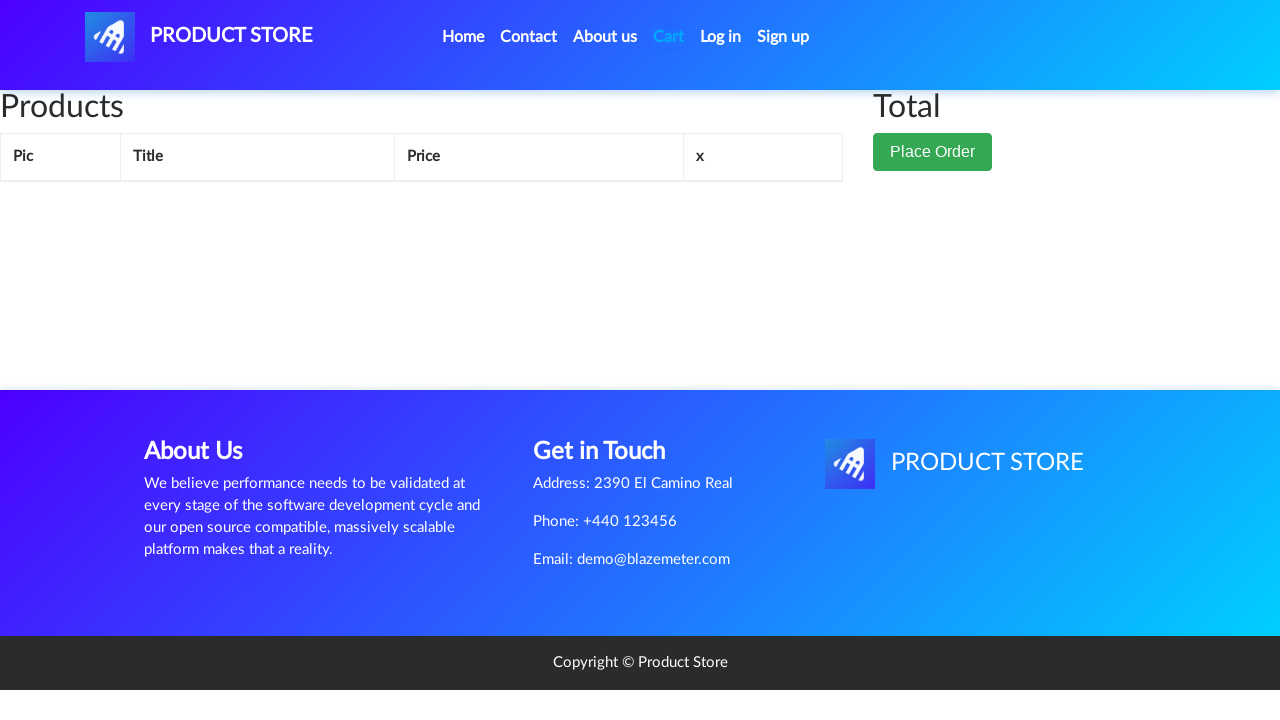

Cart page loaded and product row is visible
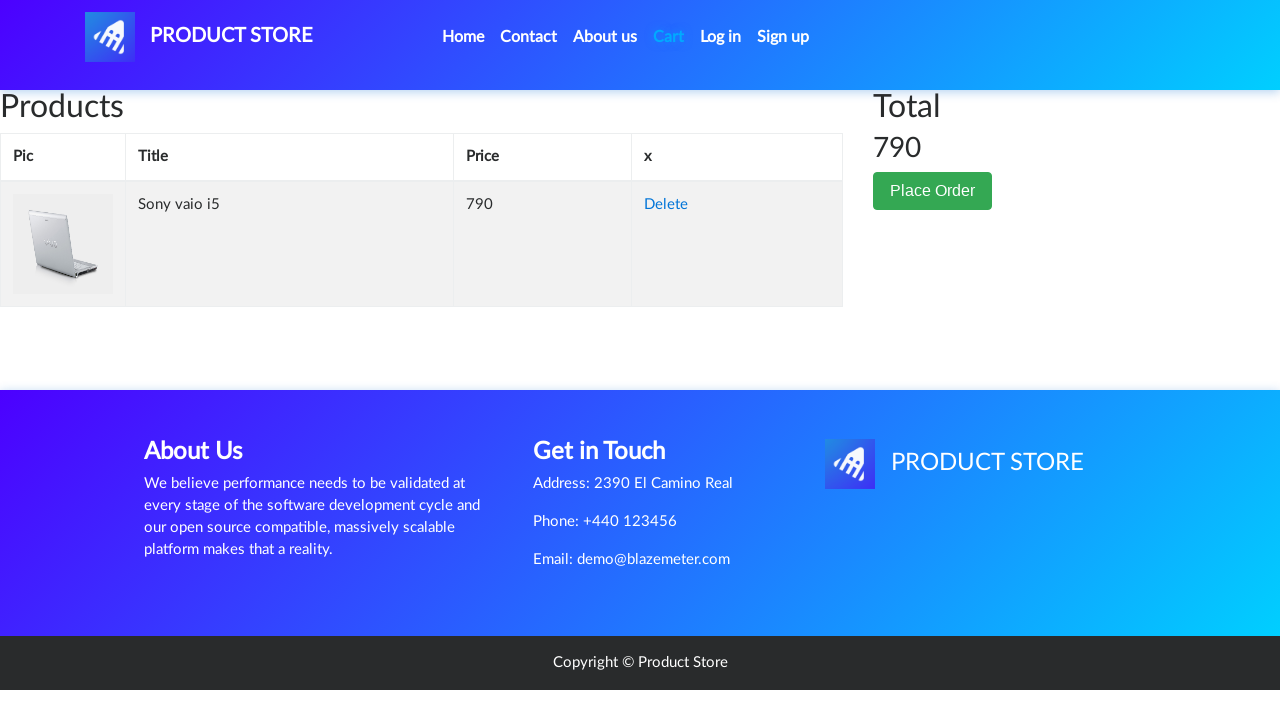

Verified that the laptop product is visible in the shopping cart
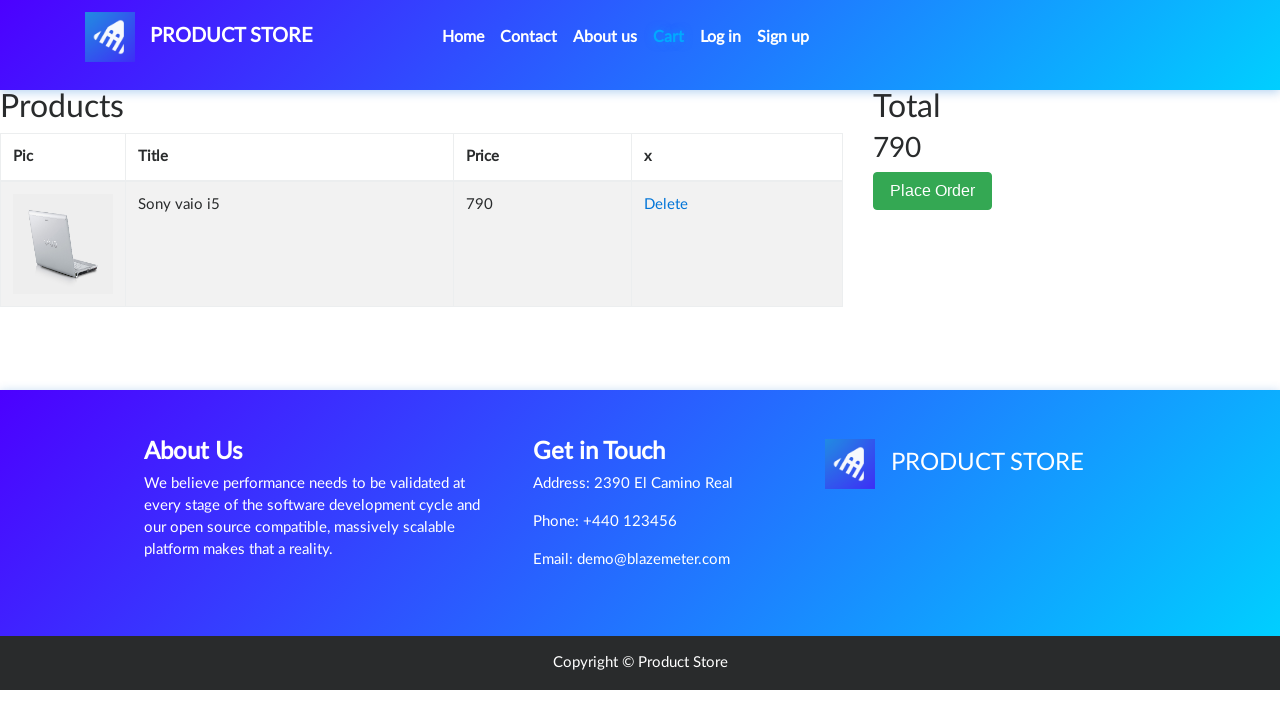

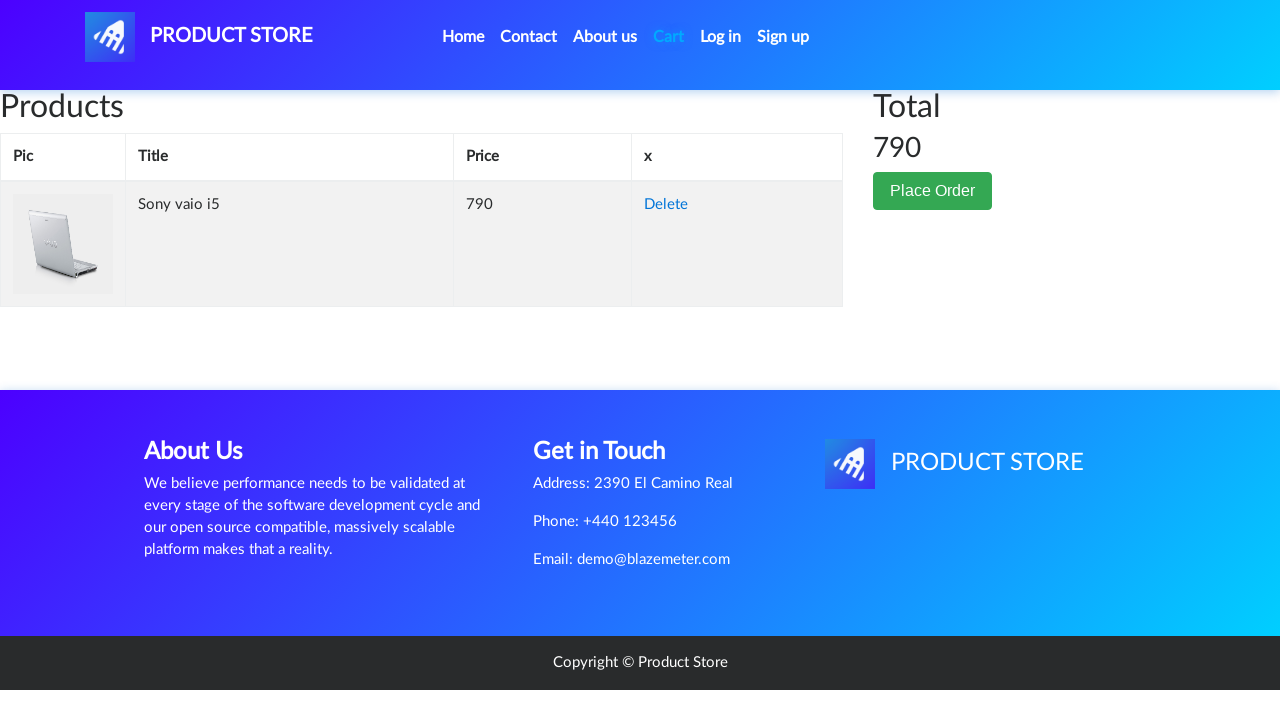